Tests clearing the complete state of all items by checking and unchecking the toggle all checkbox

Starting URL: https://demo.playwright.dev/todomvc

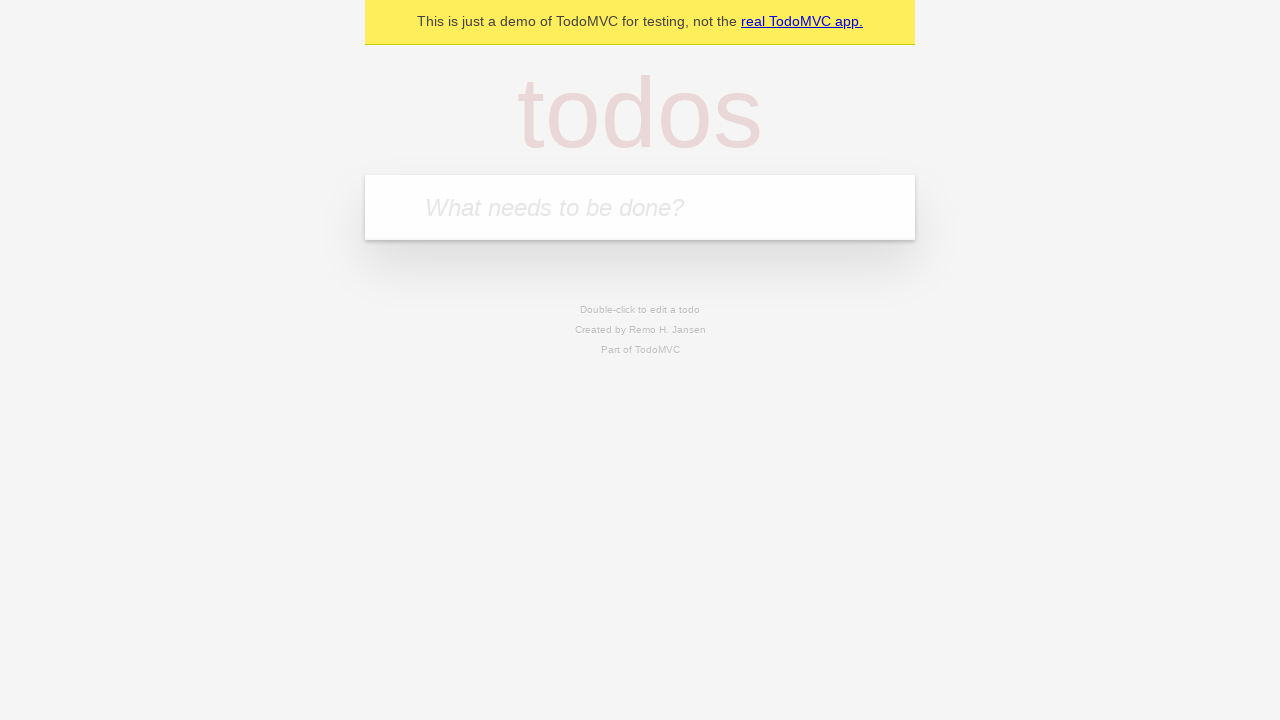

Filled todo input with 'buy some cheese' on internal:attr=[placeholder="What needs to be done?"i]
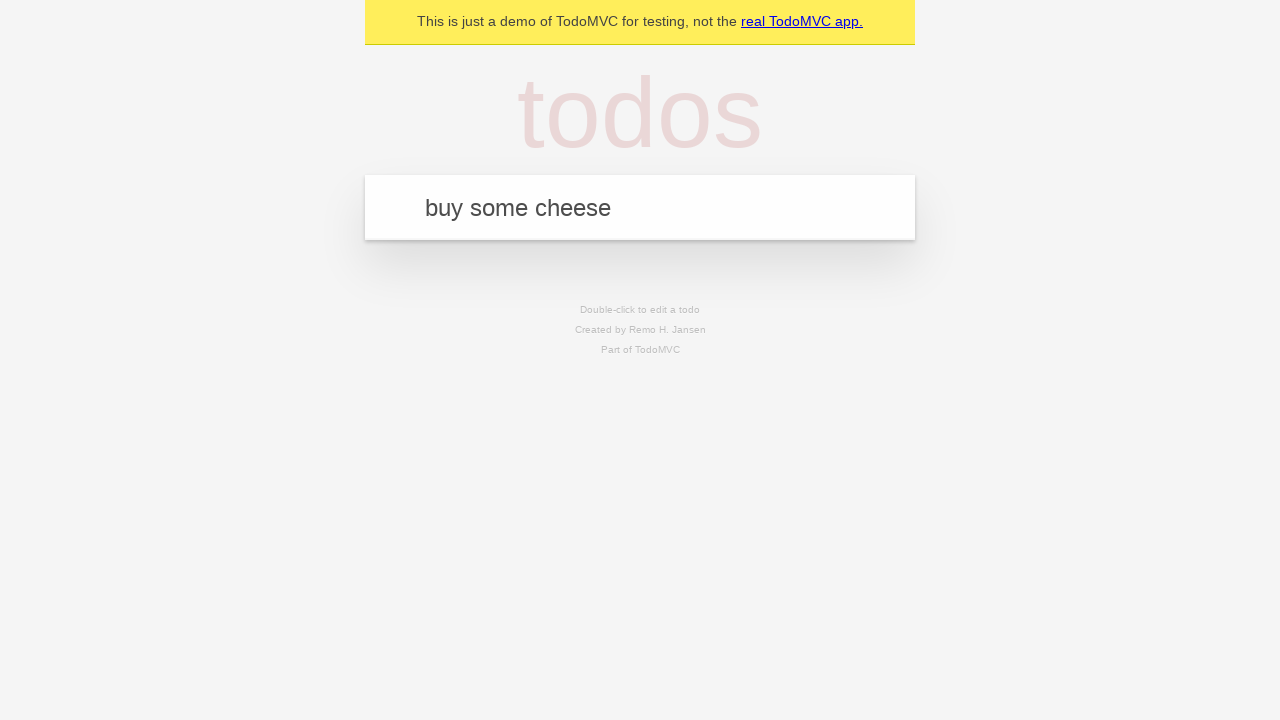

Pressed Enter to create todo item 'buy some cheese' on internal:attr=[placeholder="What needs to be done?"i]
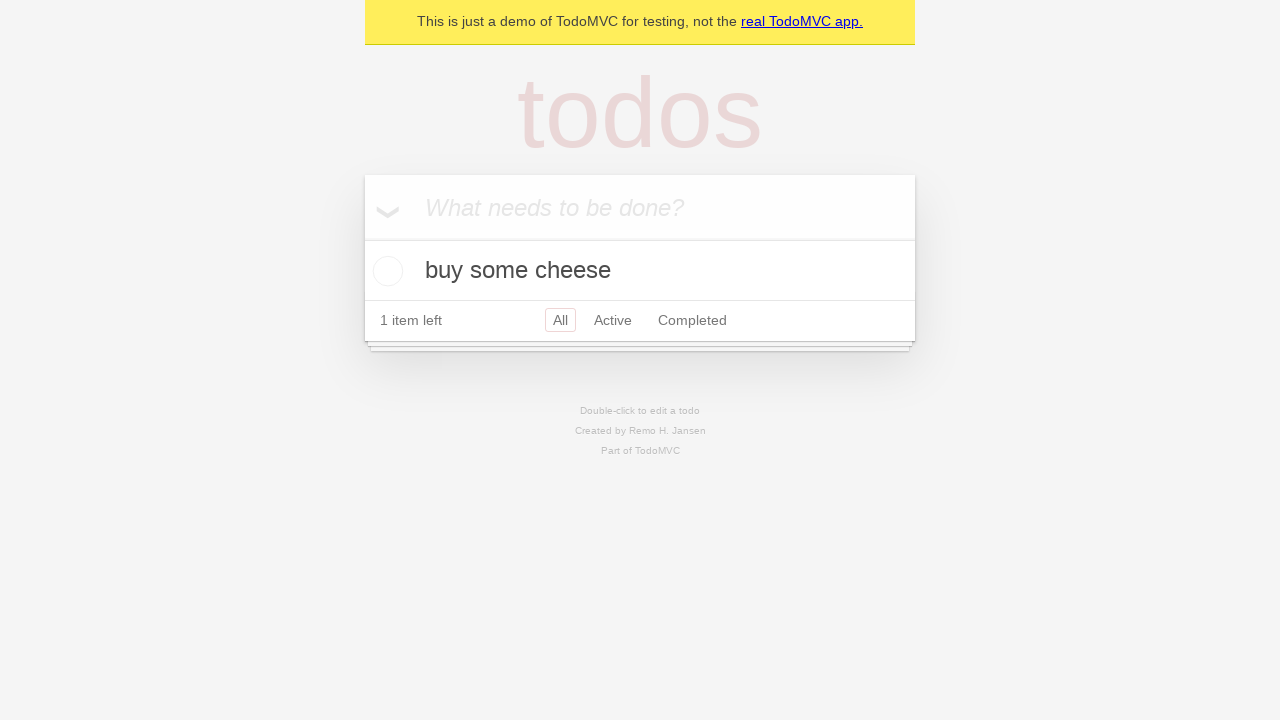

Filled todo input with 'feed the cat' on internal:attr=[placeholder="What needs to be done?"i]
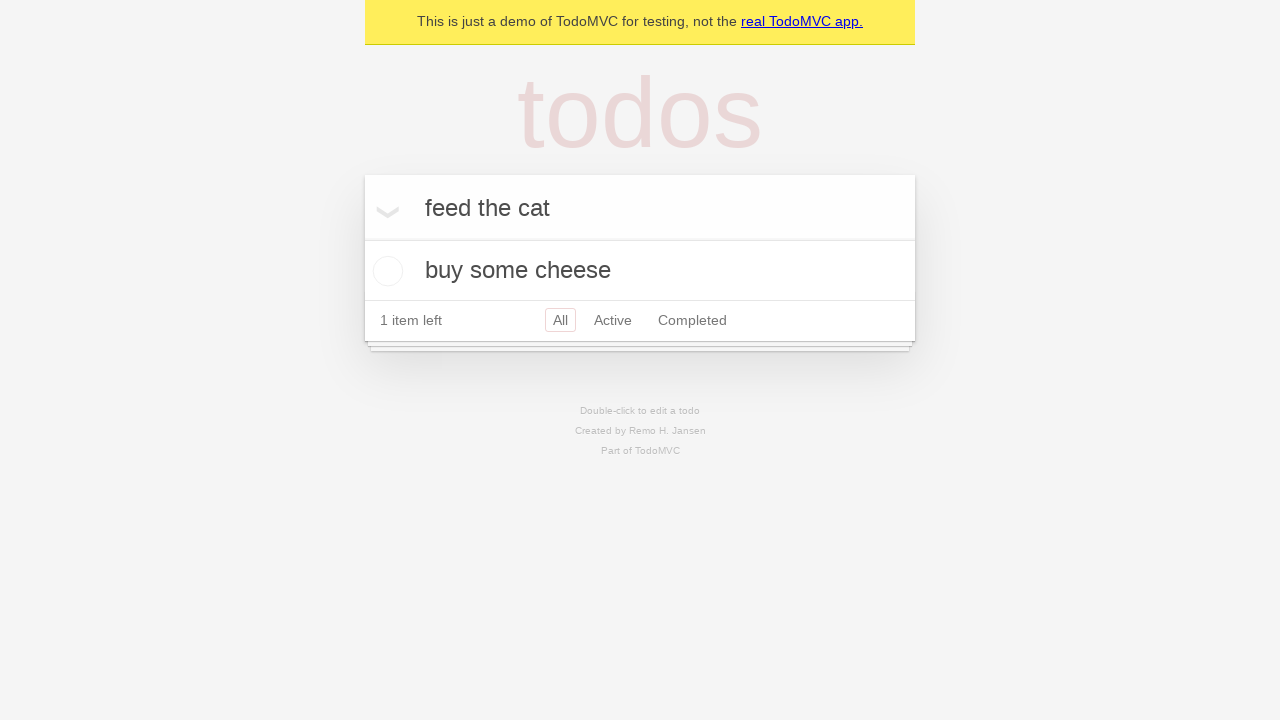

Pressed Enter to create todo item 'feed the cat' on internal:attr=[placeholder="What needs to be done?"i]
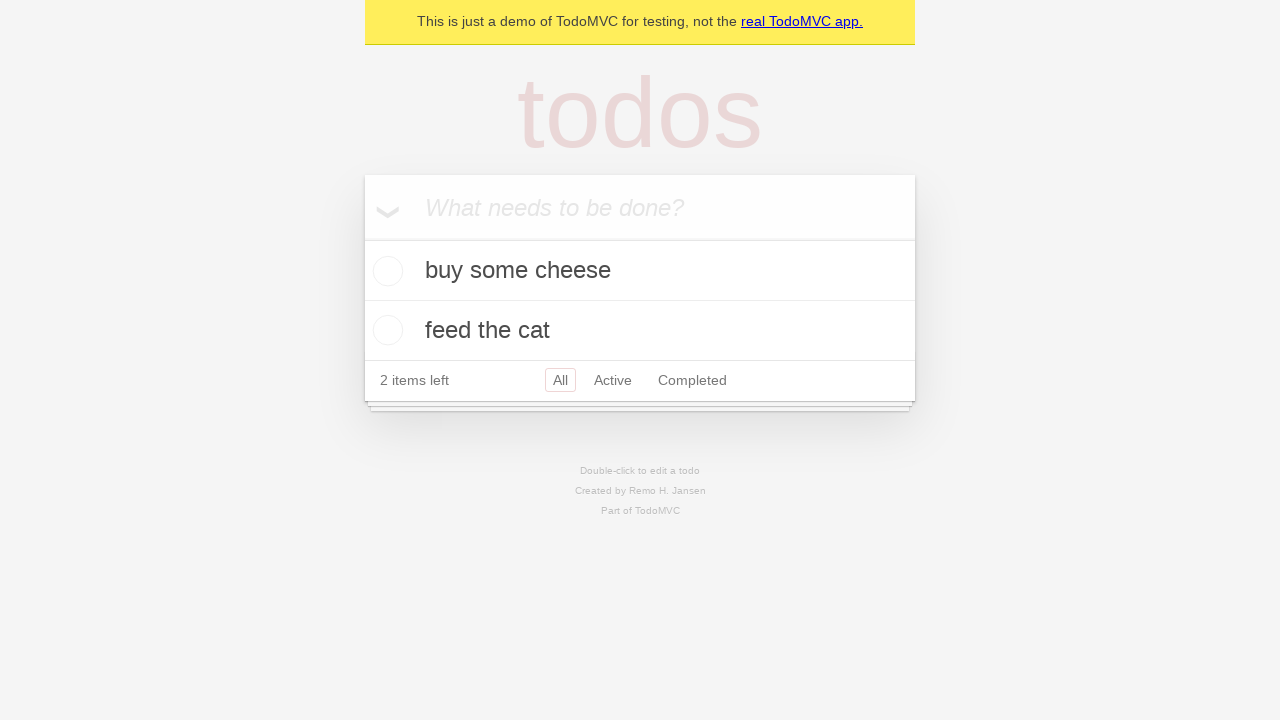

Filled todo input with 'book a doctors appointment' on internal:attr=[placeholder="What needs to be done?"i]
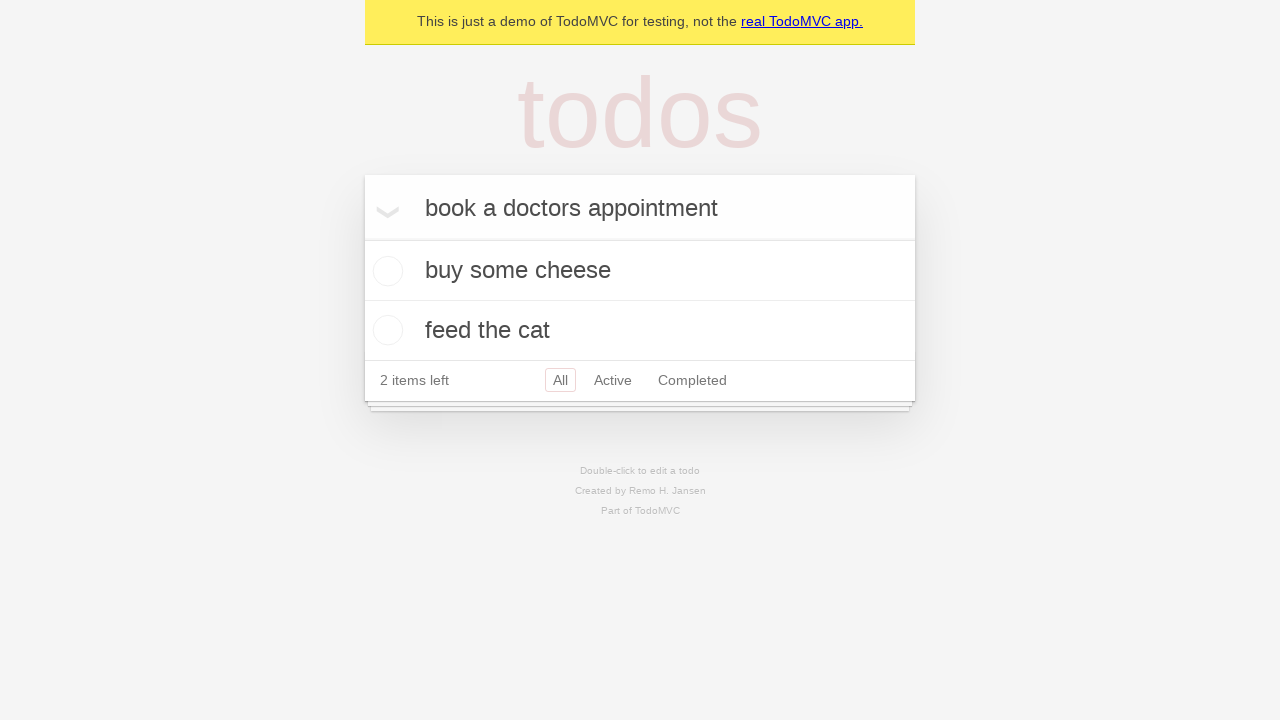

Pressed Enter to create todo item 'book a doctors appointment' on internal:attr=[placeholder="What needs to be done?"i]
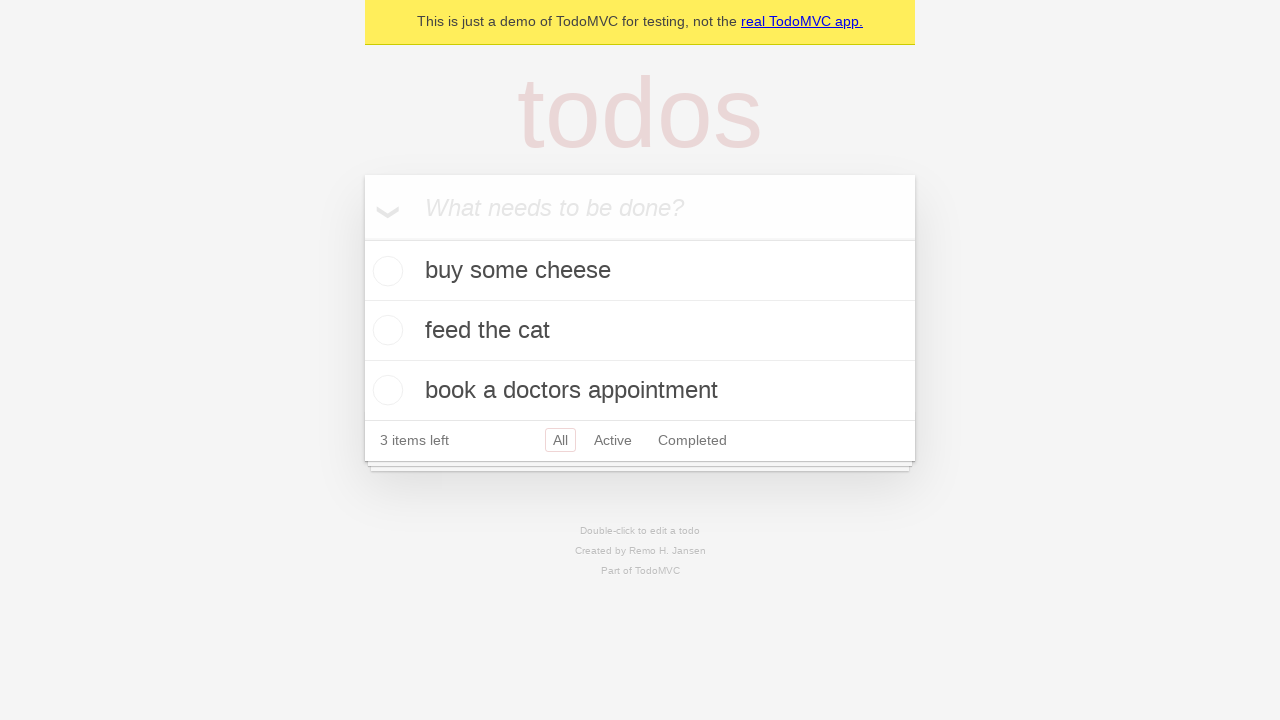

Located toggle all checkbox
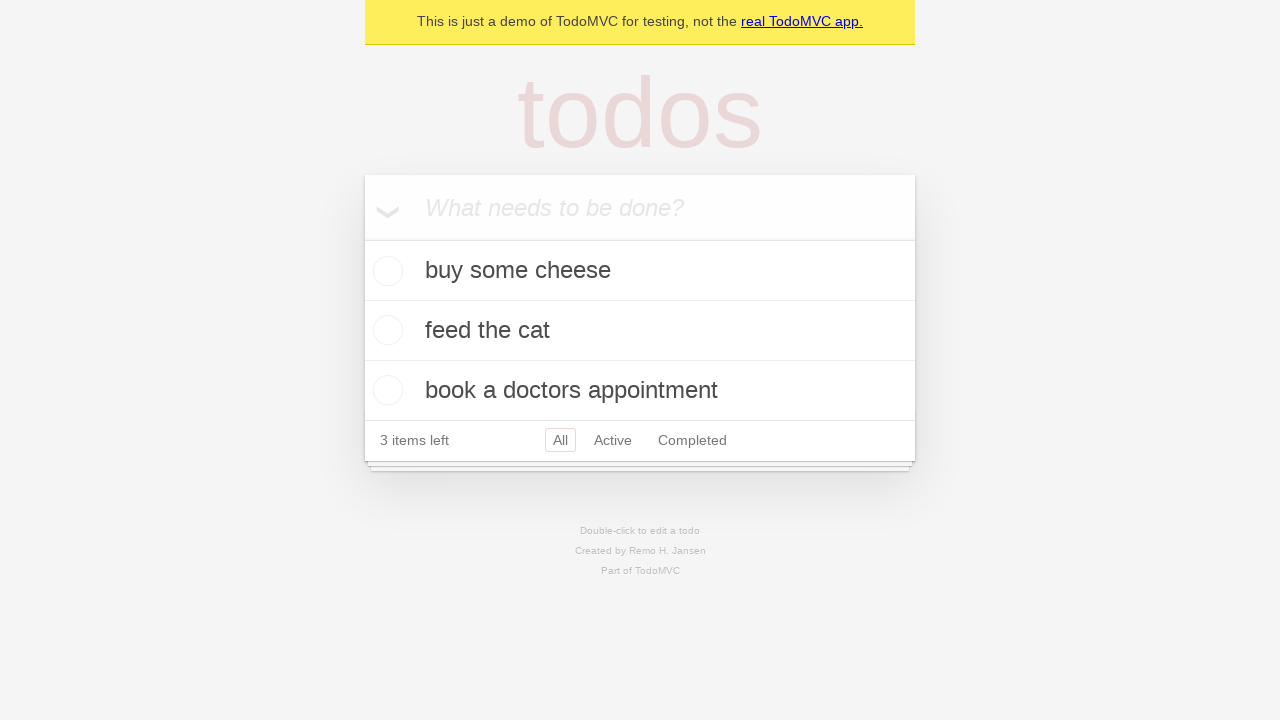

Checked toggle all checkbox to mark all items as complete at (362, 238) on internal:label="Mark all as complete"i
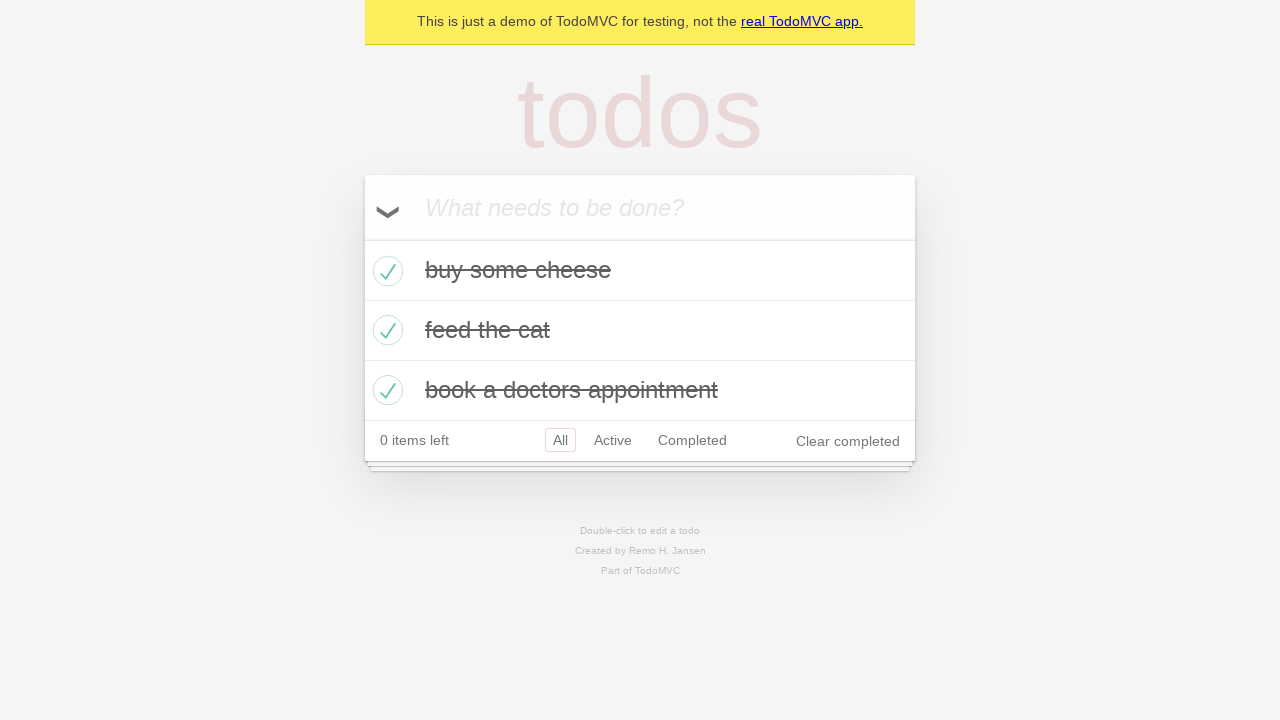

Unchecked toggle all checkbox to clear complete state of all items at (362, 238) on internal:label="Mark all as complete"i
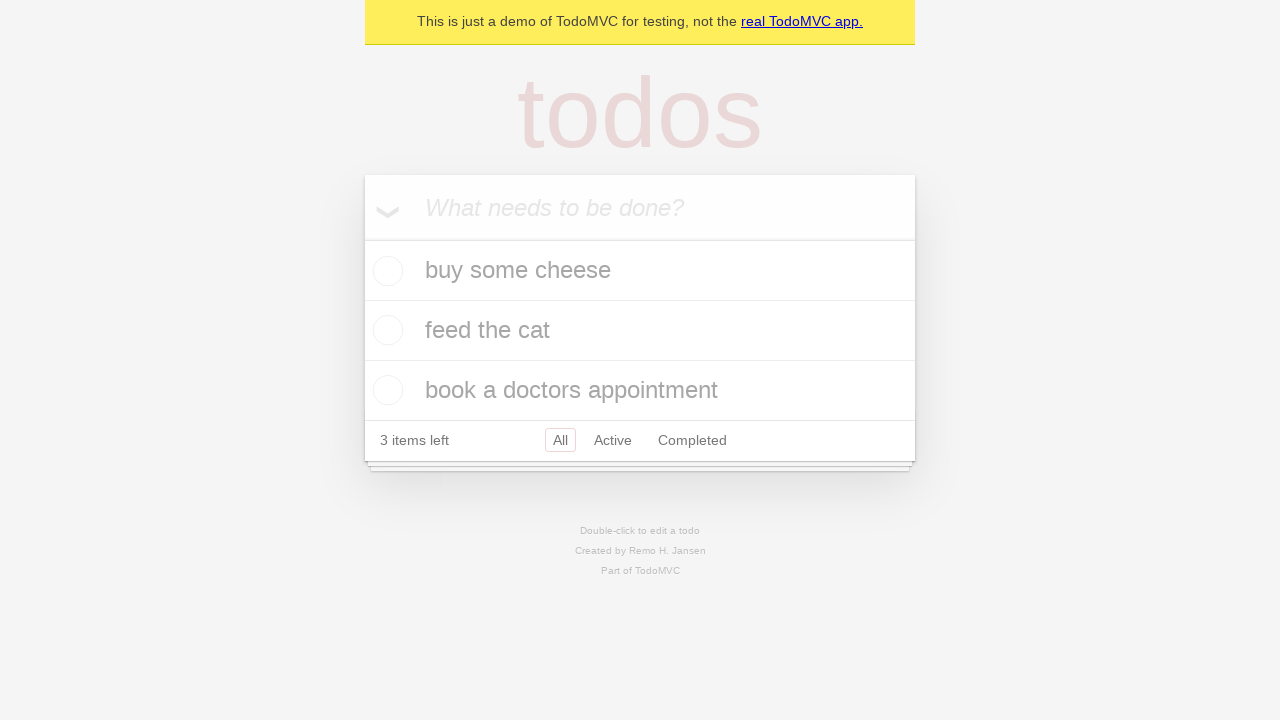

Waited for todo items to be visible
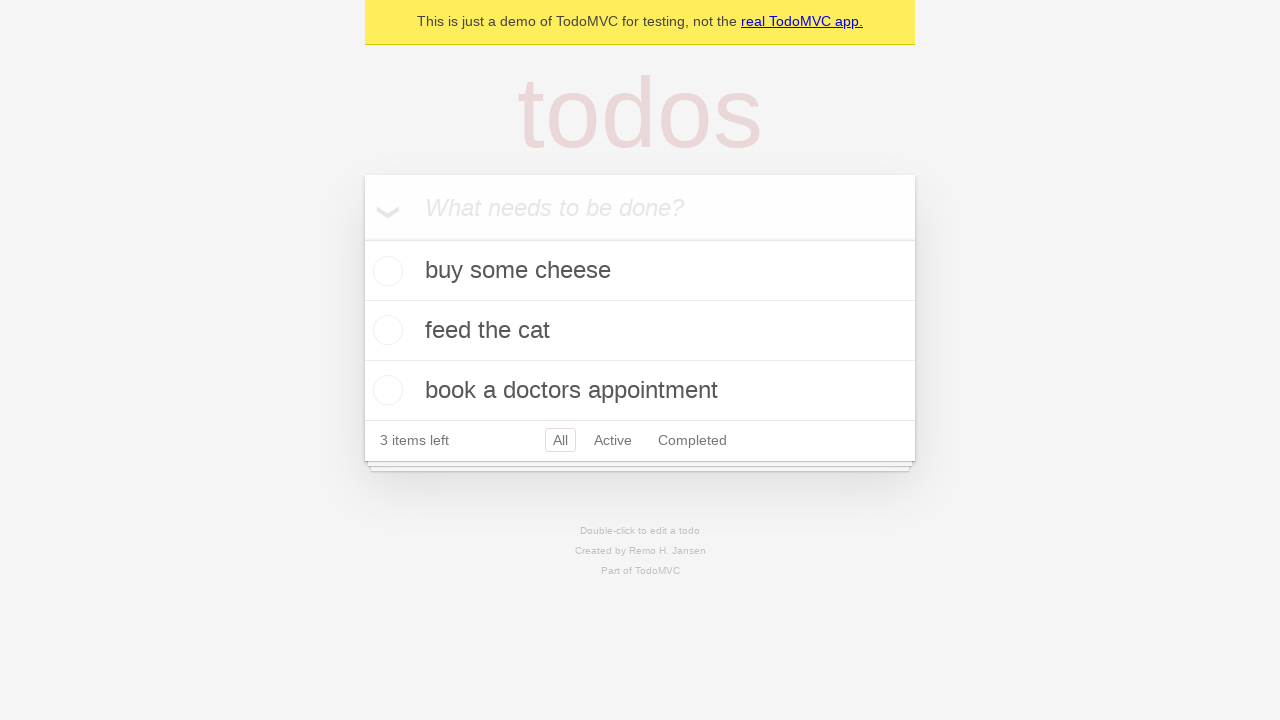

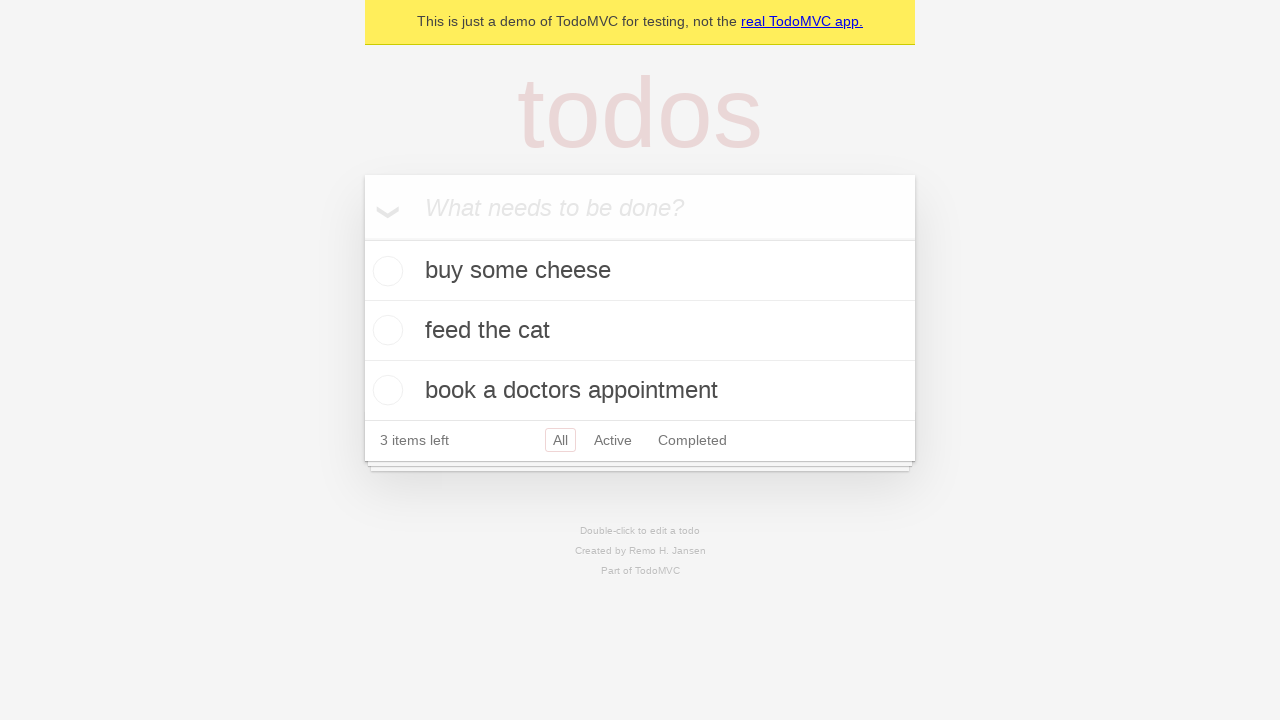